Tests selecting Sort by newness option from dropdown menu

Starting URL: https://practice.automationtesting.in/shop/

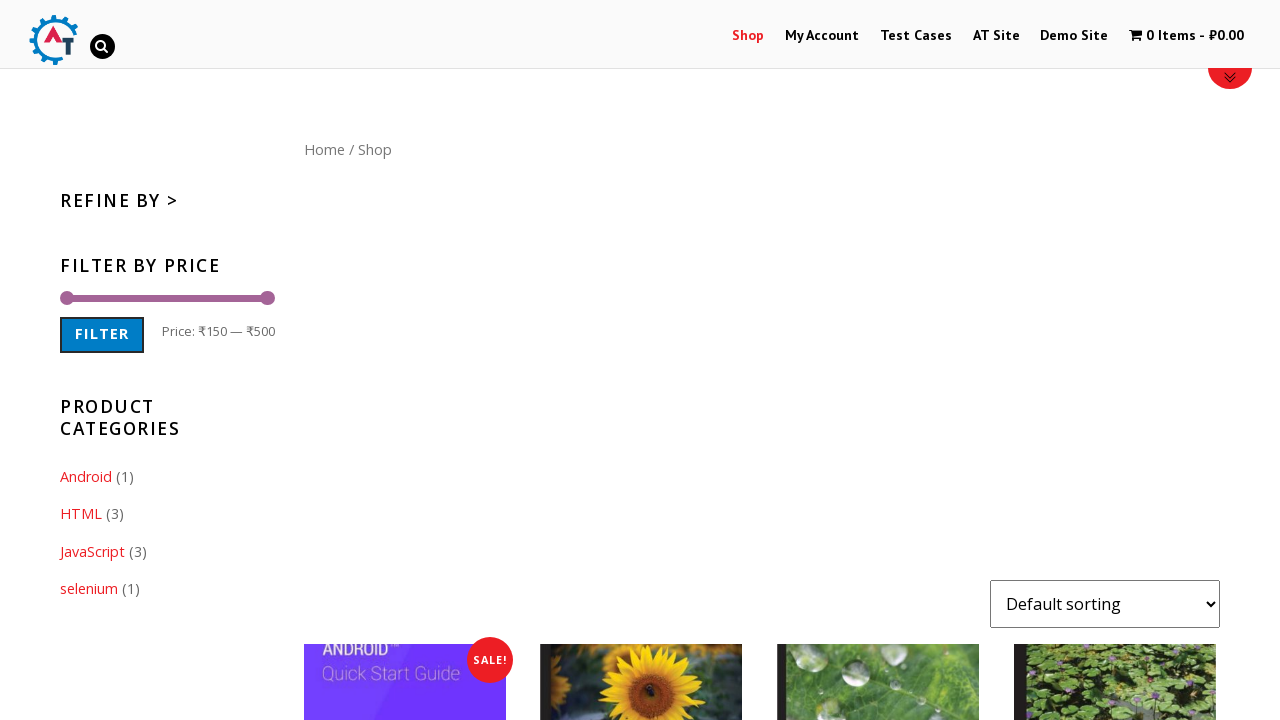

Selected 'Sort by newness' option from the dropdown menu on .orderby
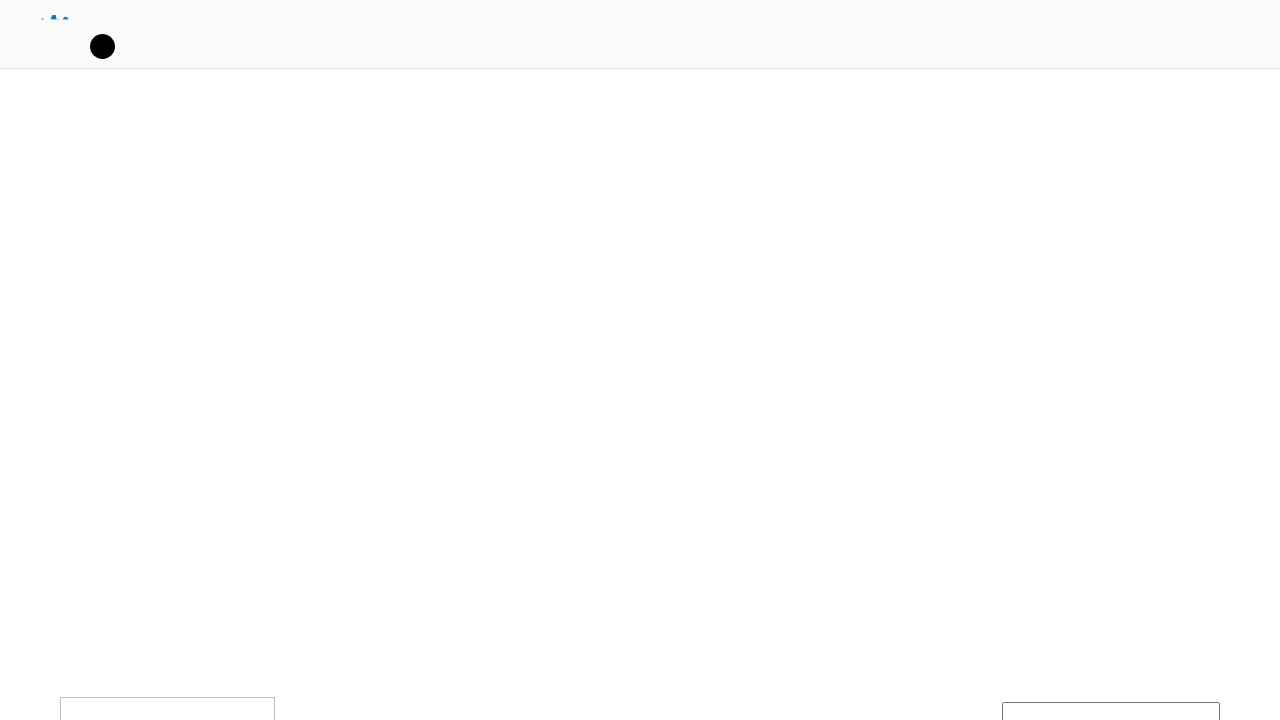

Page reloaded with sorting applied
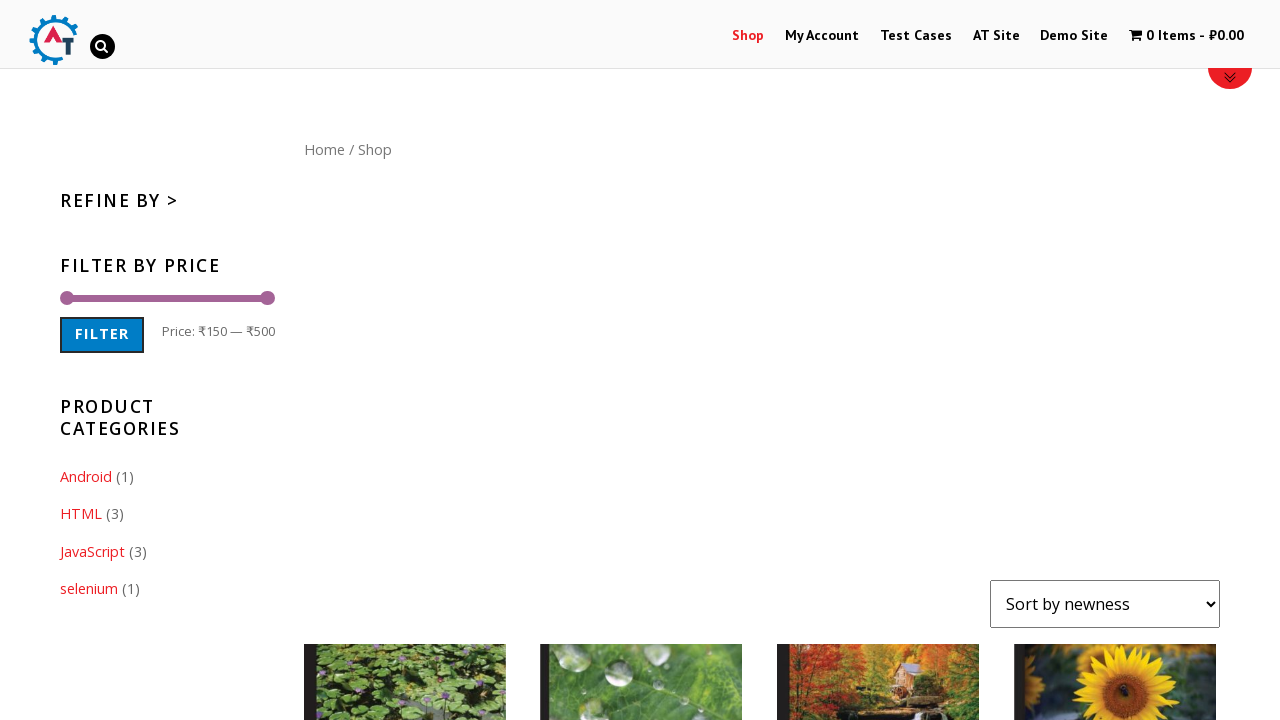

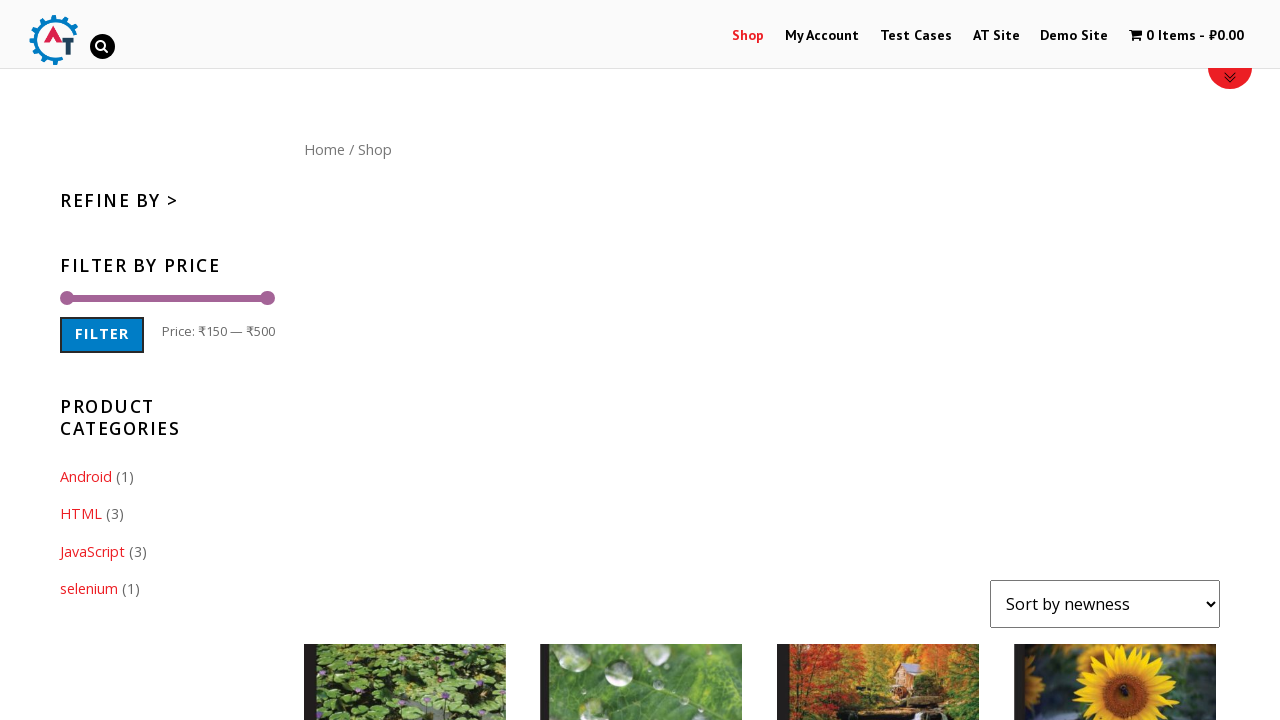